Fills a text box form with name, email, current address, and permanent address, then submits and verifies the name is displayed correctly

Starting URL: https://demoqa.com/text-box

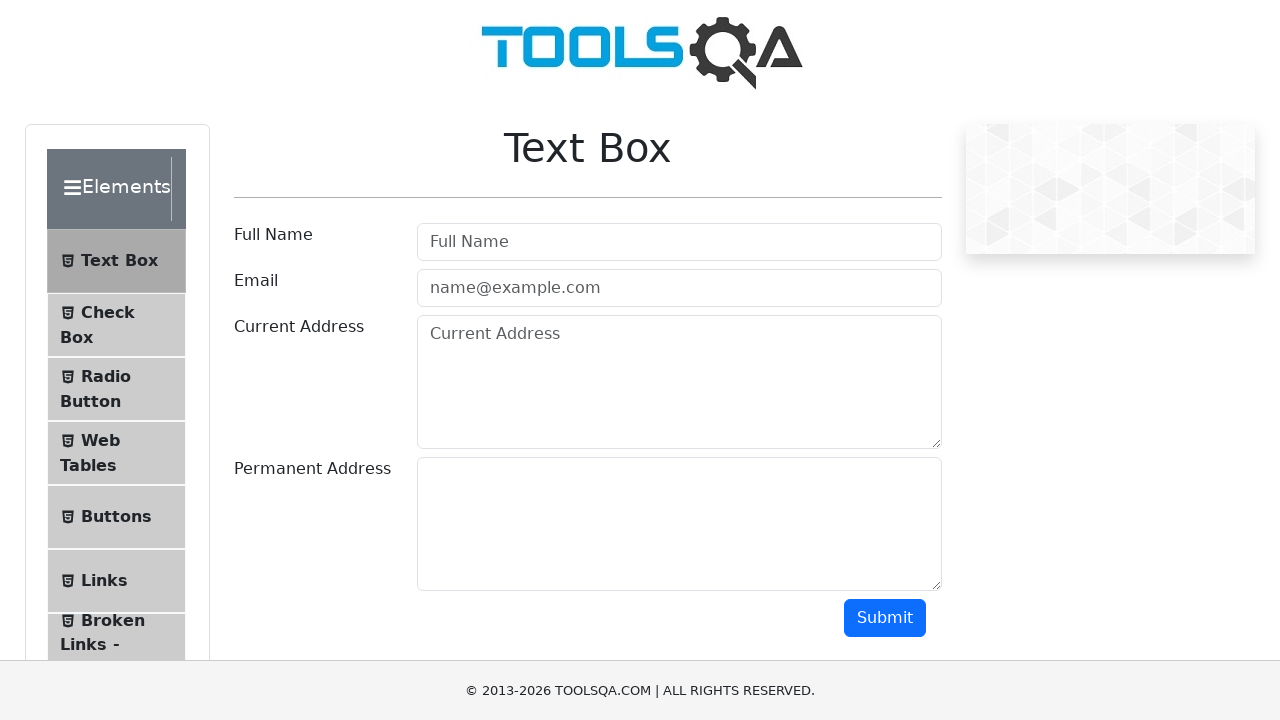

Filled userName field with 'Katha Sikdar' on #userName
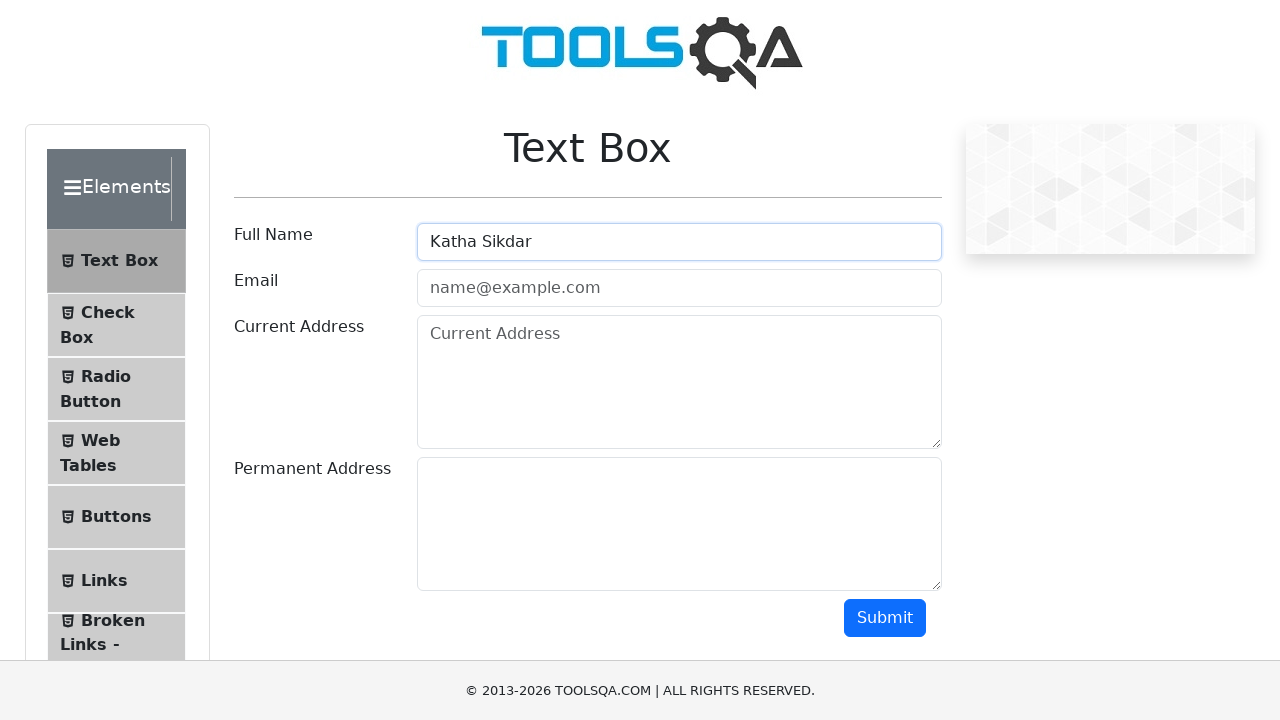

Filled email field with 'ferdouskatha@gmail.com' on .mr-sm-2 >> nth=1
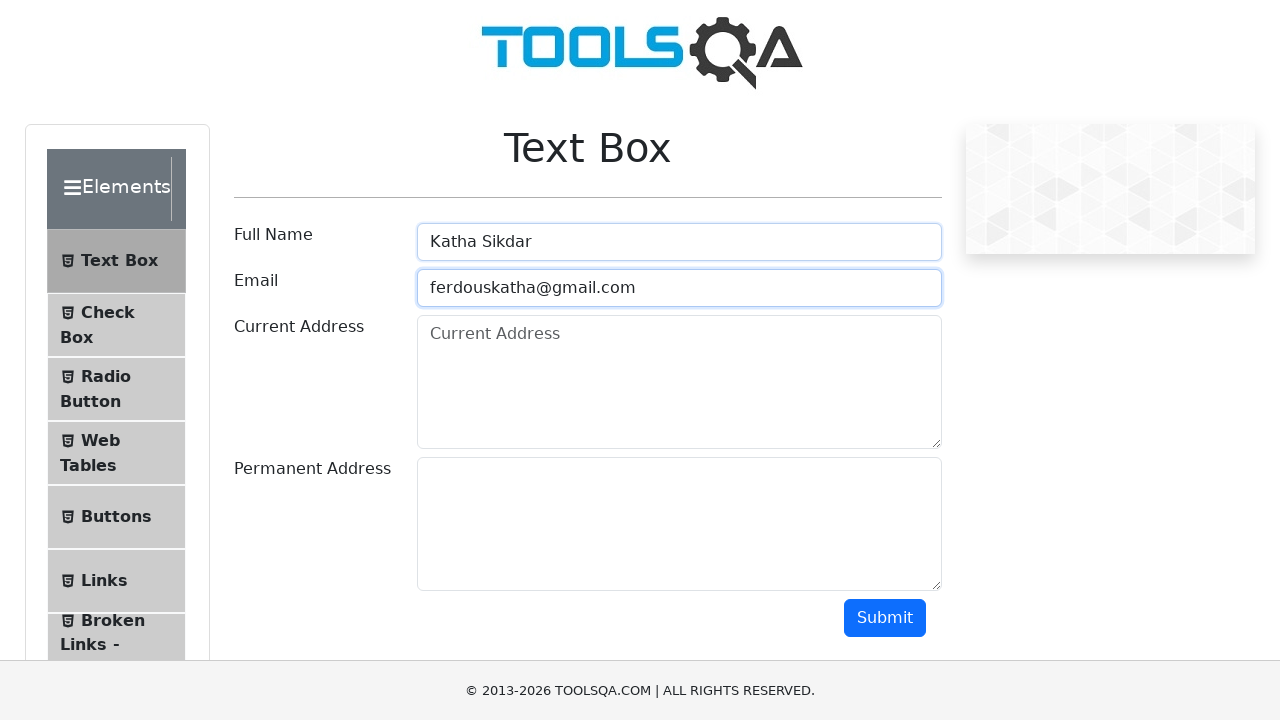

Filled current address field with 'Dhaka' on .form-control >> nth=2
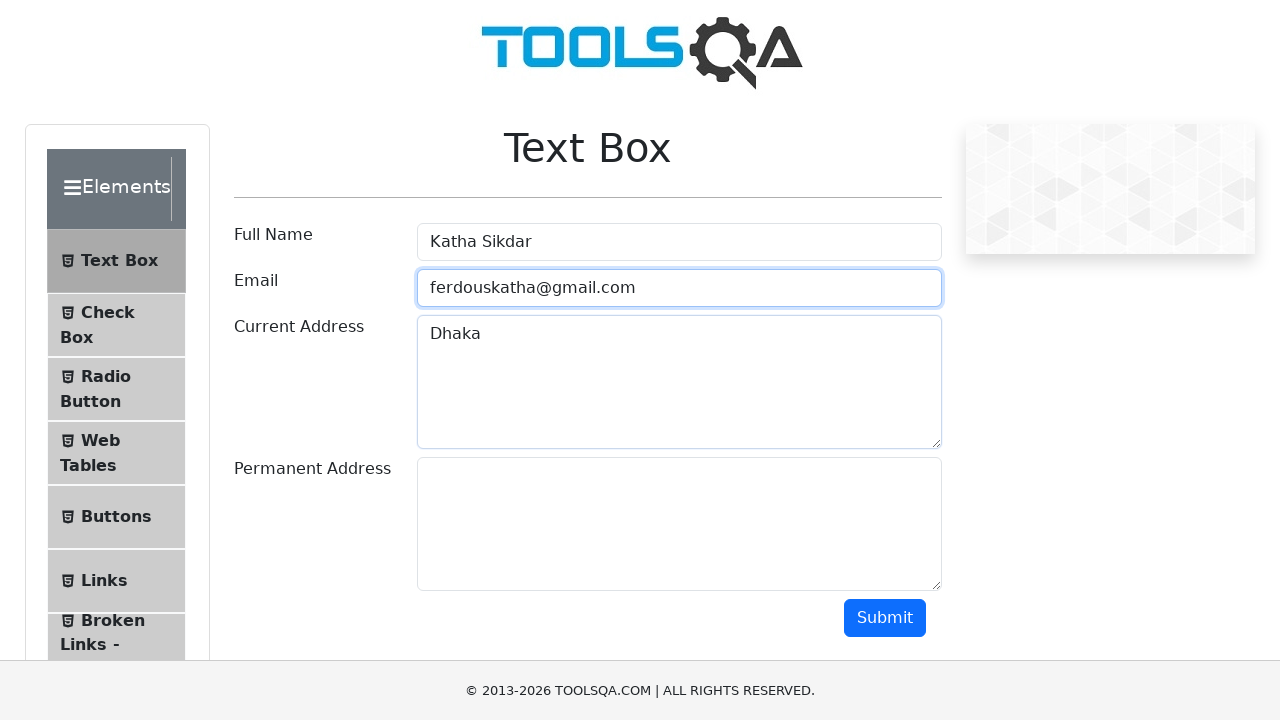

Filled permanent address field with 'Gazipur' on textarea >> nth=1
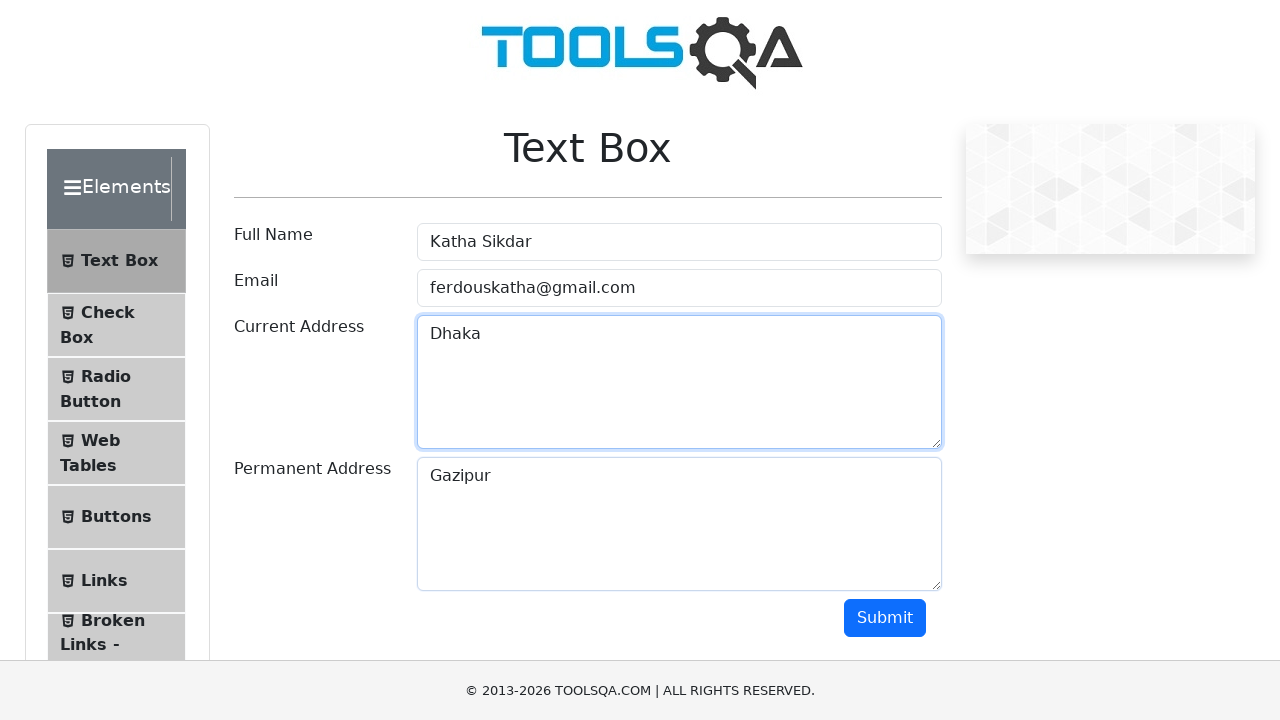

Scrolled down 500px to reveal submit button
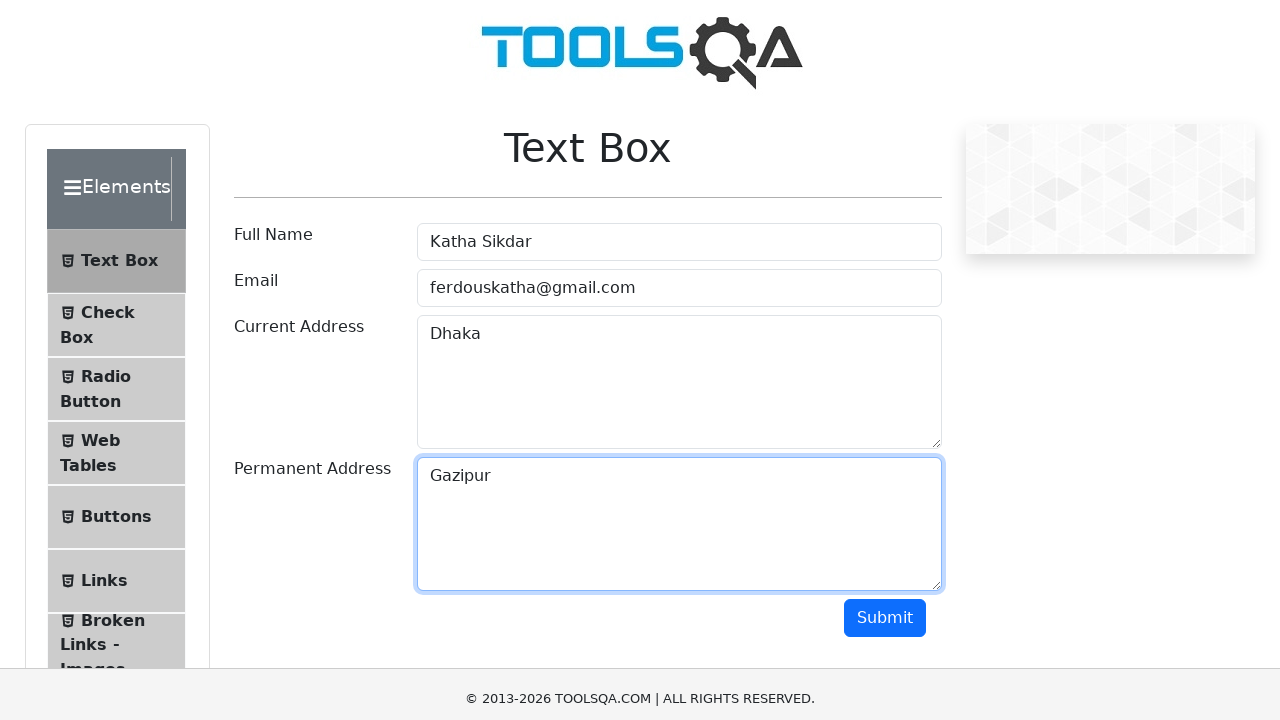

Clicked submit button at (885, 118) on [type='button'] >> nth=1
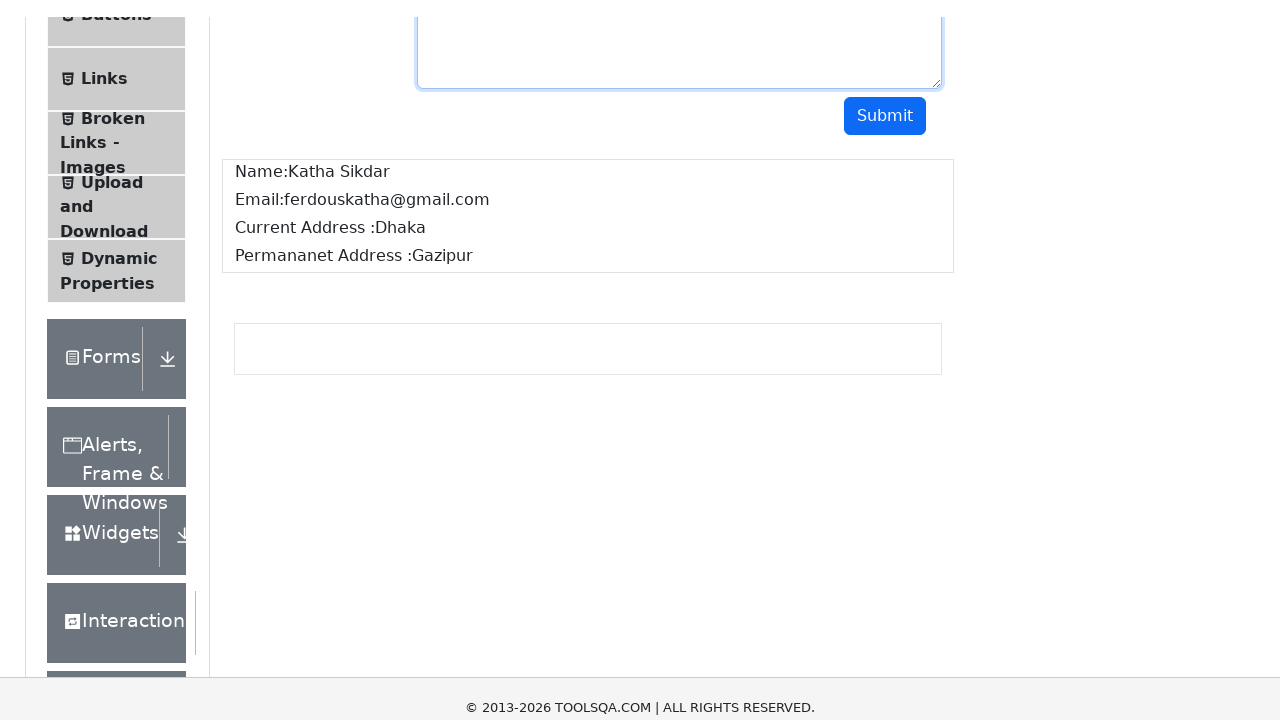

Form submission completed and name result displayed
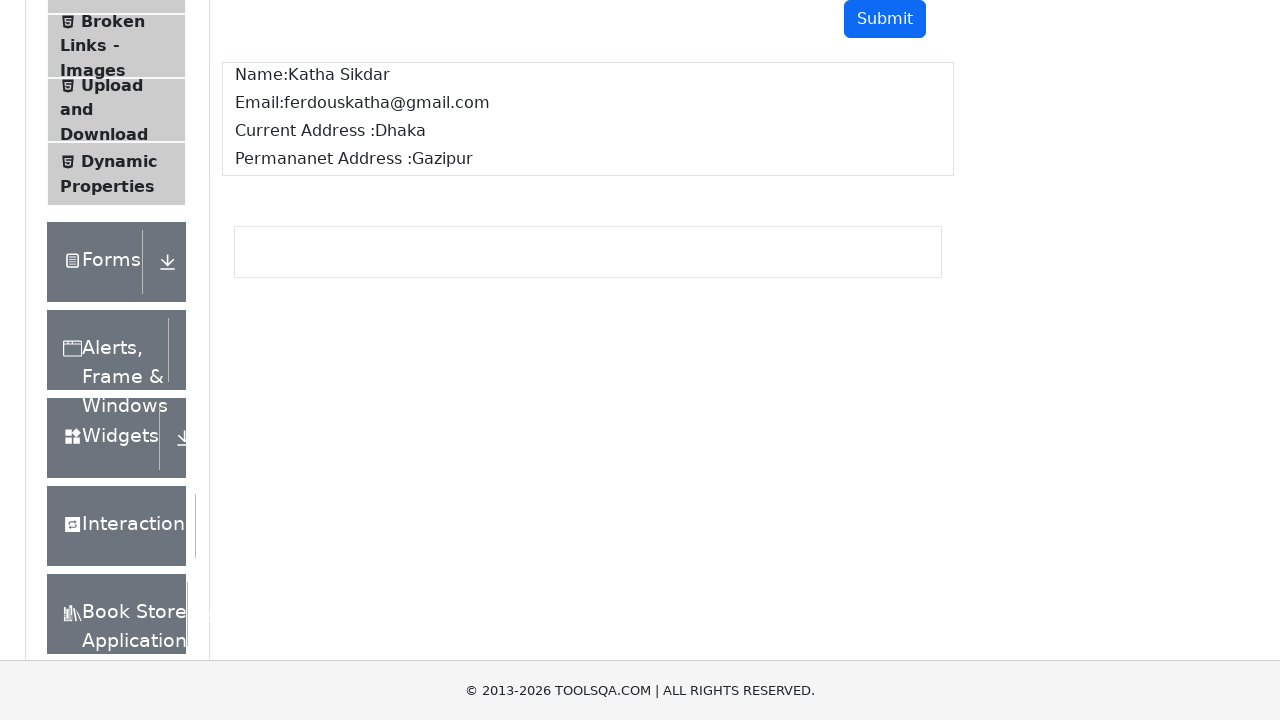

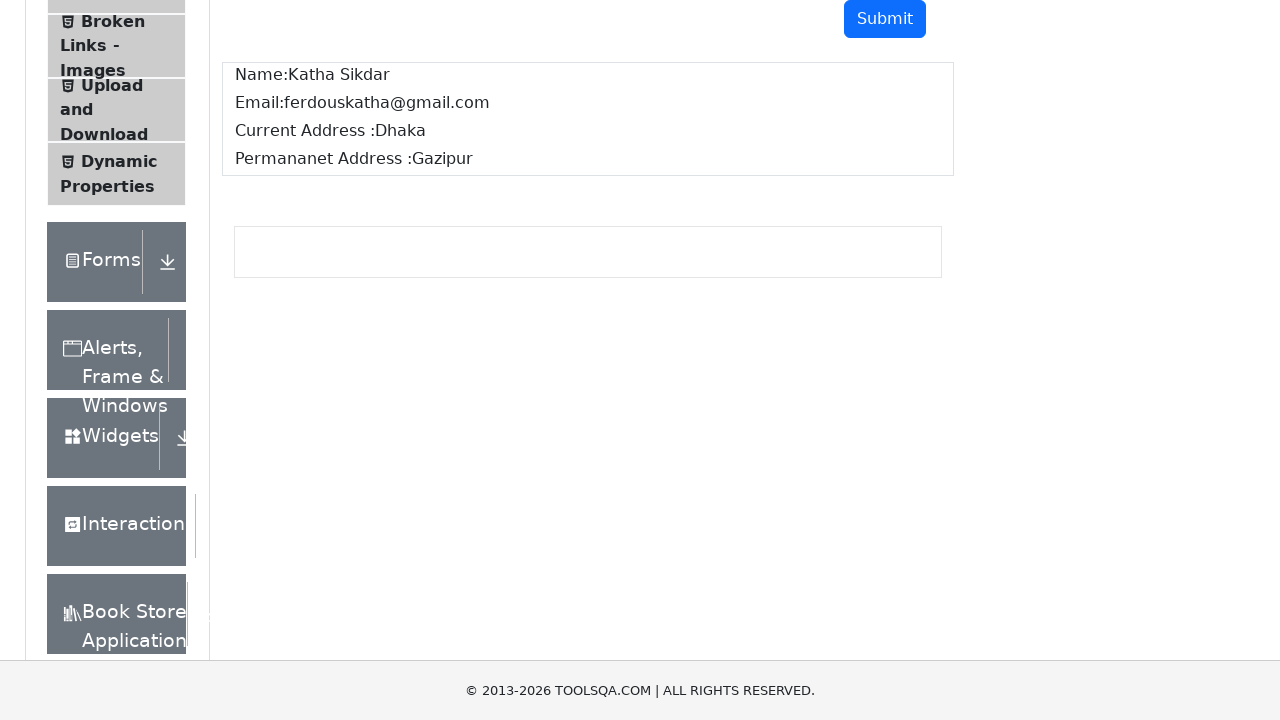